Tests navigation through a multi-step diet quiz, clicking through various options and using back buttons to verify navigation between quiz steps 7-9

Starting URL: https://dietsw.tutorplace.ru/

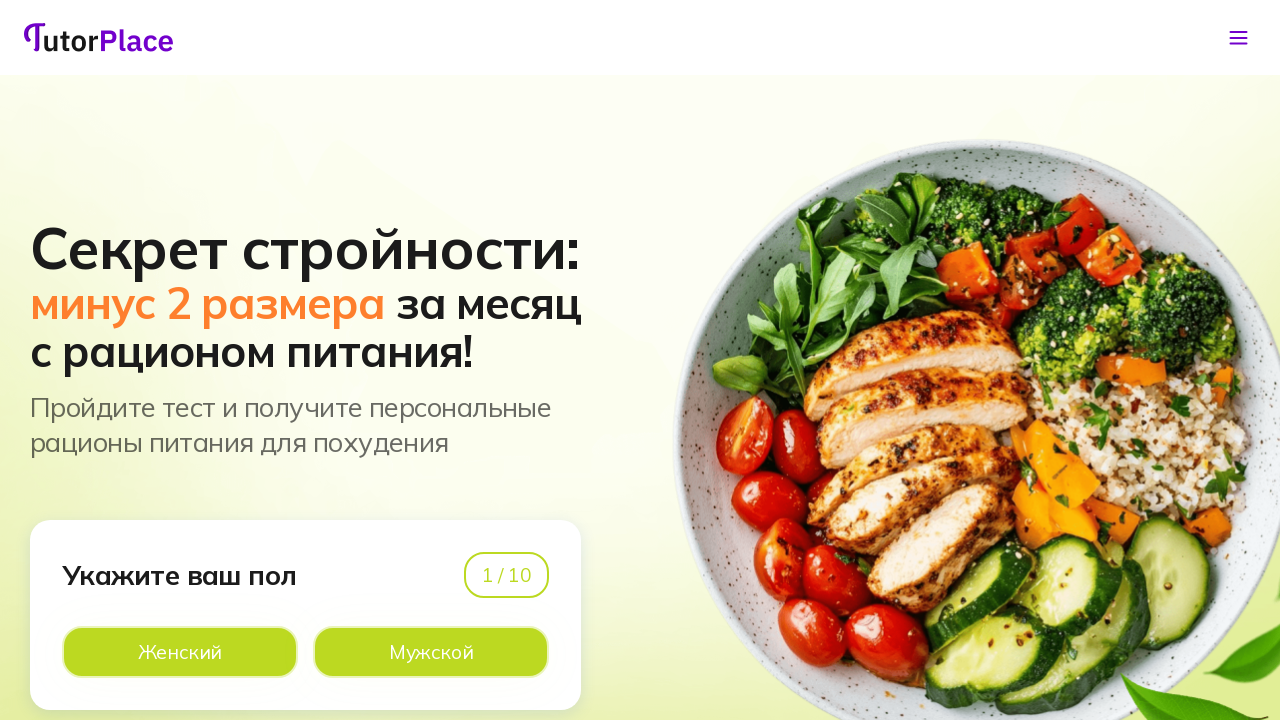

Selected Male option on quiz step 1 at (431, 652) on xpath=//*[@id='app']/main/div/section[1]/div/div/div[1]/div[2]/div[2]/div[2]/lab
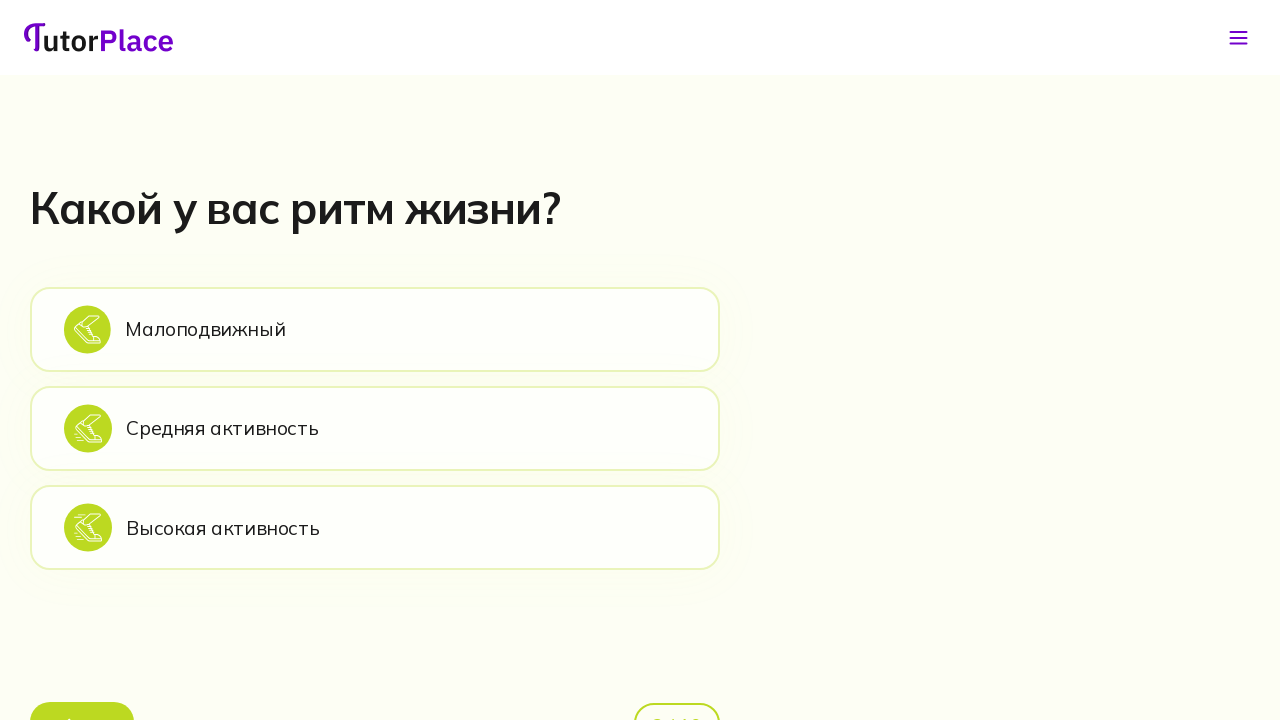

Selected sedentary lifestyle option on quiz step 2 at (375, 329) on xpath=//*[@id='app']/main/div/section[2]/div/div/div[2]/div[1]/div[2]/div[1]/lab
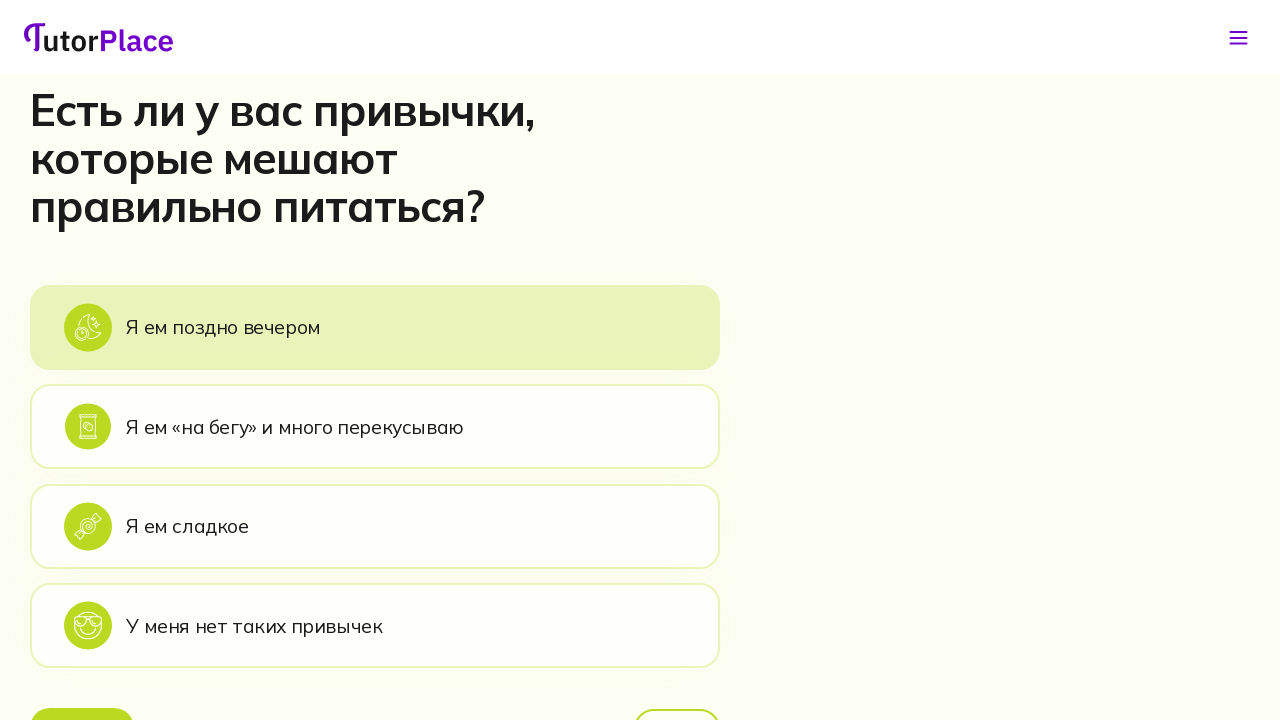

Selected eating late evening habit on quiz step 3 at (375, 327) on xpath=//*[@id='app']/main/div/section[3]/div/div/div[2]/div[1]/div[2]/div[1]/lab
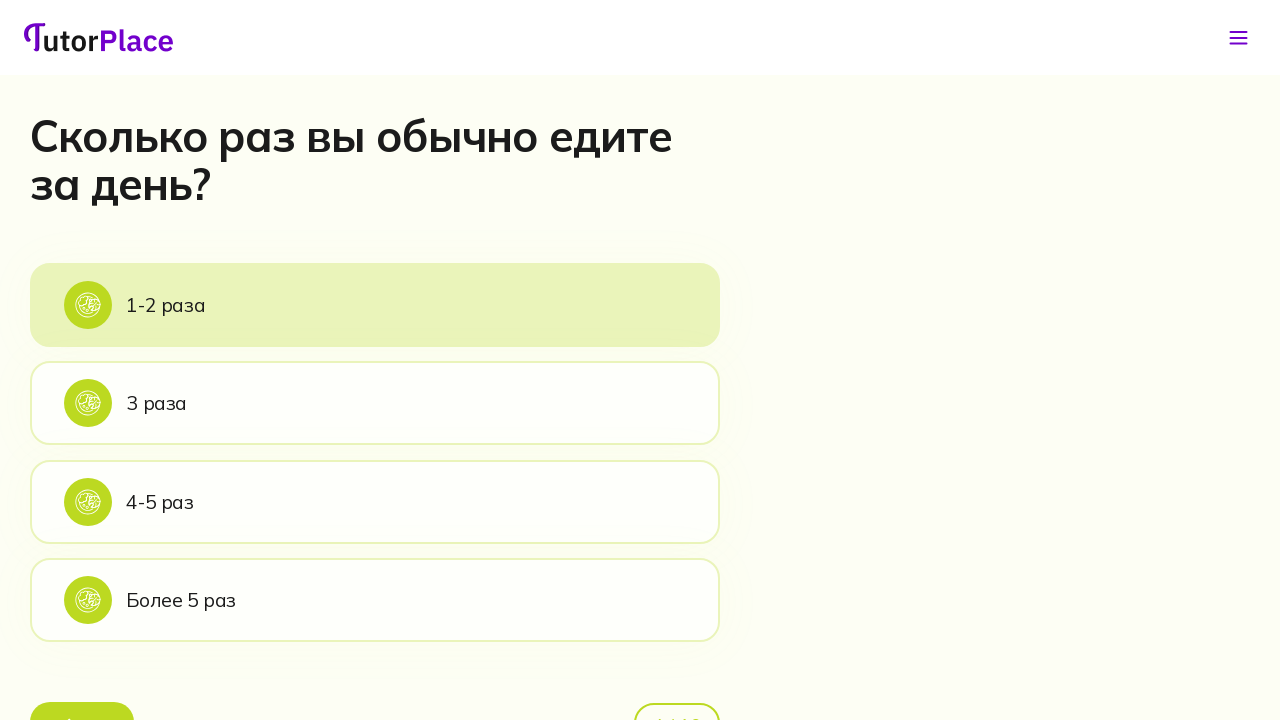

Selected meal frequency option on quiz step 4 at (375, 305) on xpath=//*[@id='app']/main/div/section[4]/div/div/div[2]/div[1]/div[2]/div[1]/lab
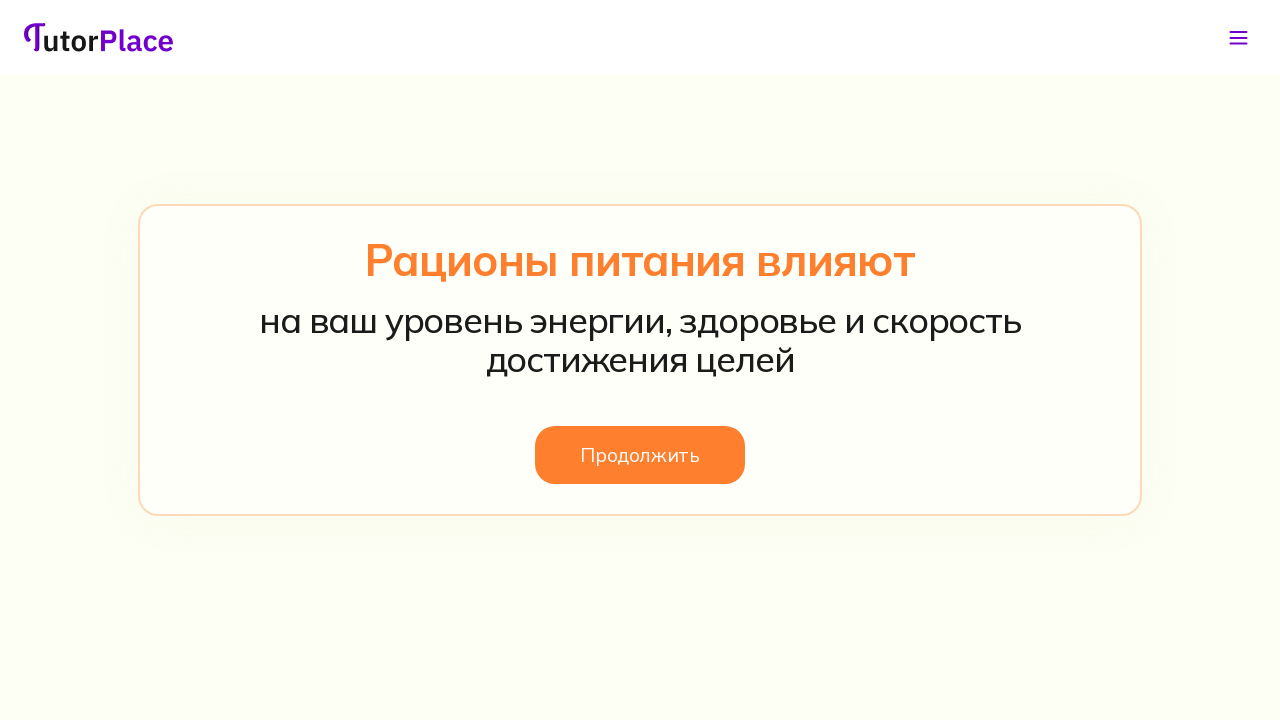

Clicked continue button on quiz step 5 at (640, 455) on xpath=//*[@id='app']/main/div/section[5]/div/div/div/button/span
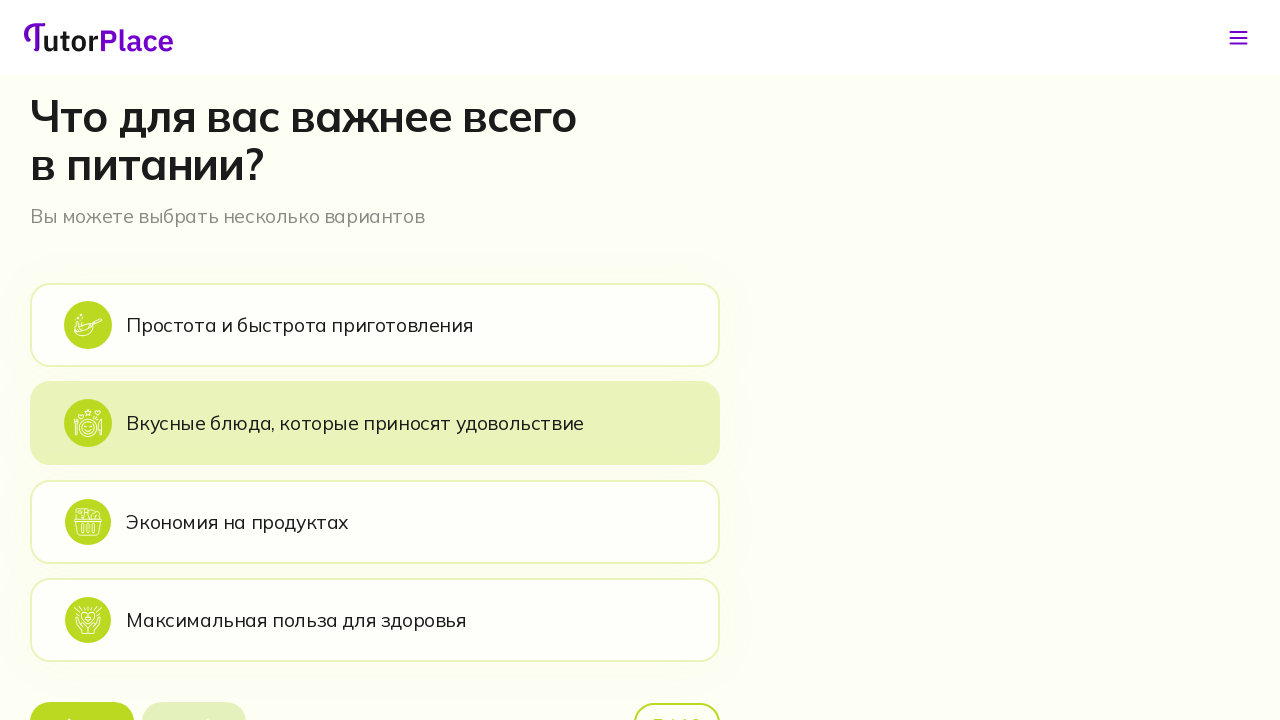

Selected first nutrition preference on quiz step 6 at (375, 325) on xpath=//*[@id='app']/main/div/section[6]/div/div/div[2]/div[1]/div[2]/div[1]/lab
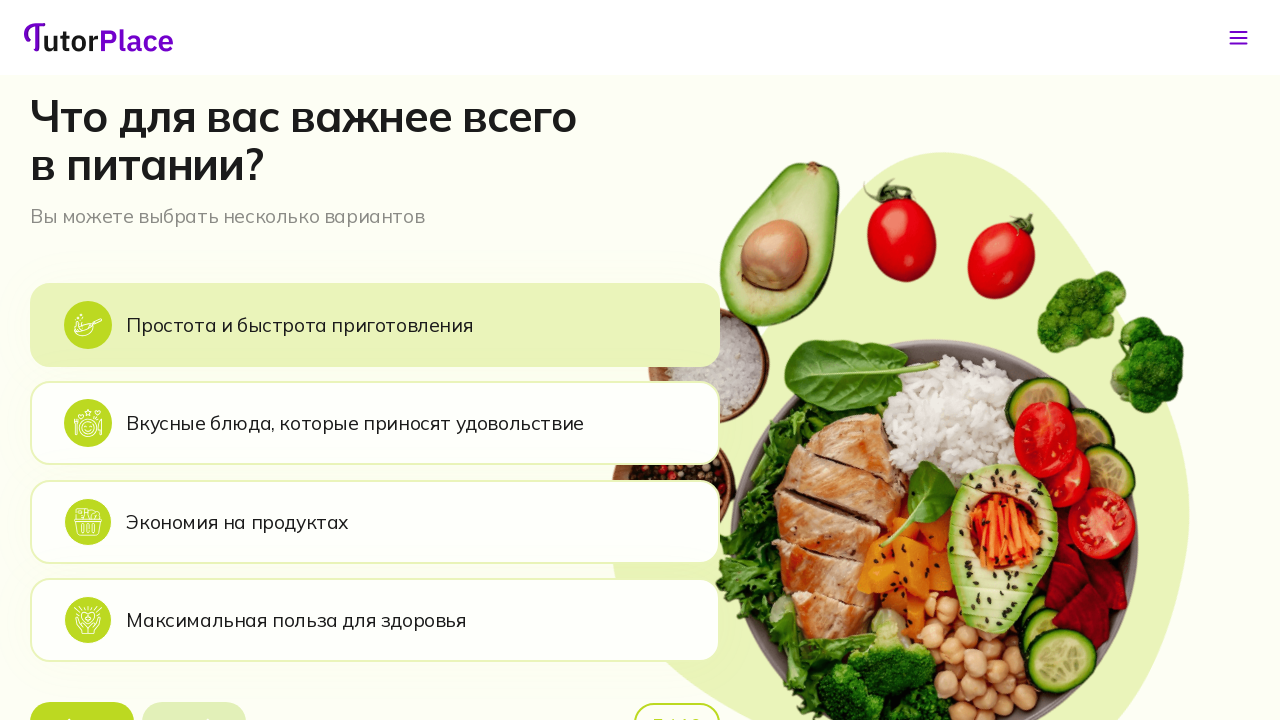

Clicked continue button on nutrition preferences step at (194, 696) on xpath=//*[@id='app']/main/div/section[6]/div/div/div[2]/div[1]/div[3]/button[2]
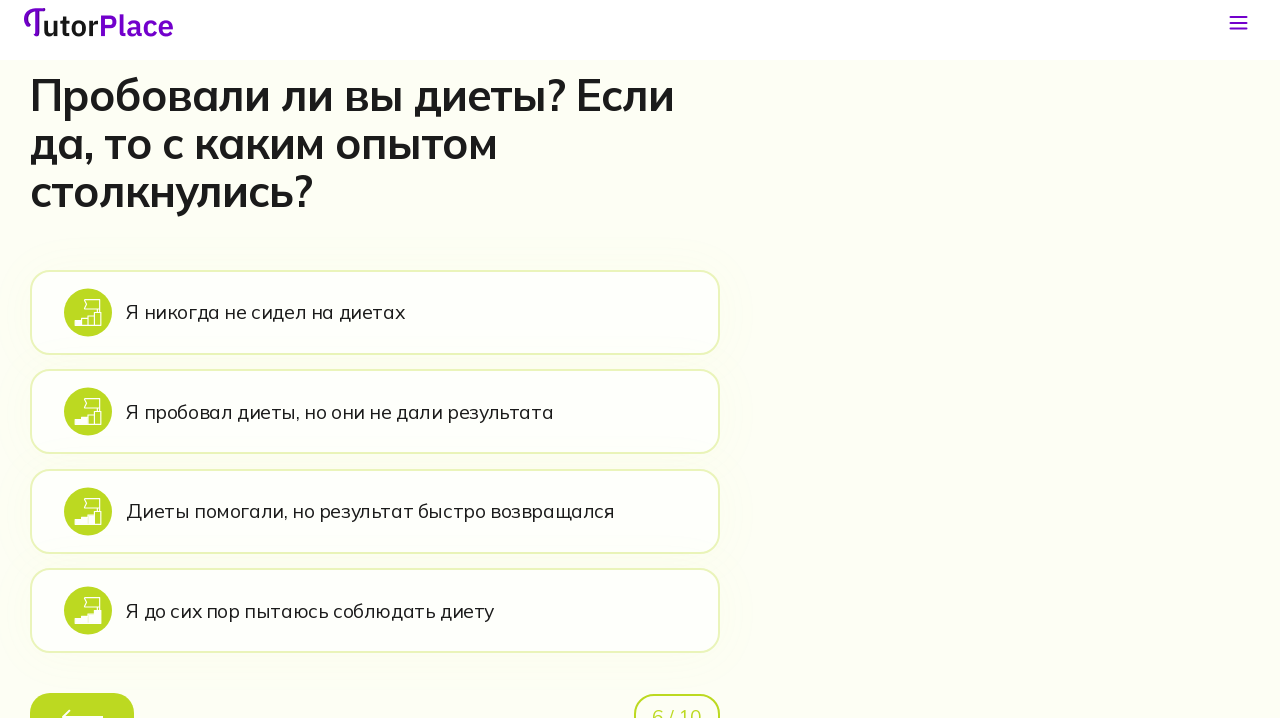

Selected diet experience option on quiz step 7 at (375, 327) on xpath=//*[@id='app']/main/div/section[7]/div/div/div[2]/div[1]/div[2]/div[1]/lab
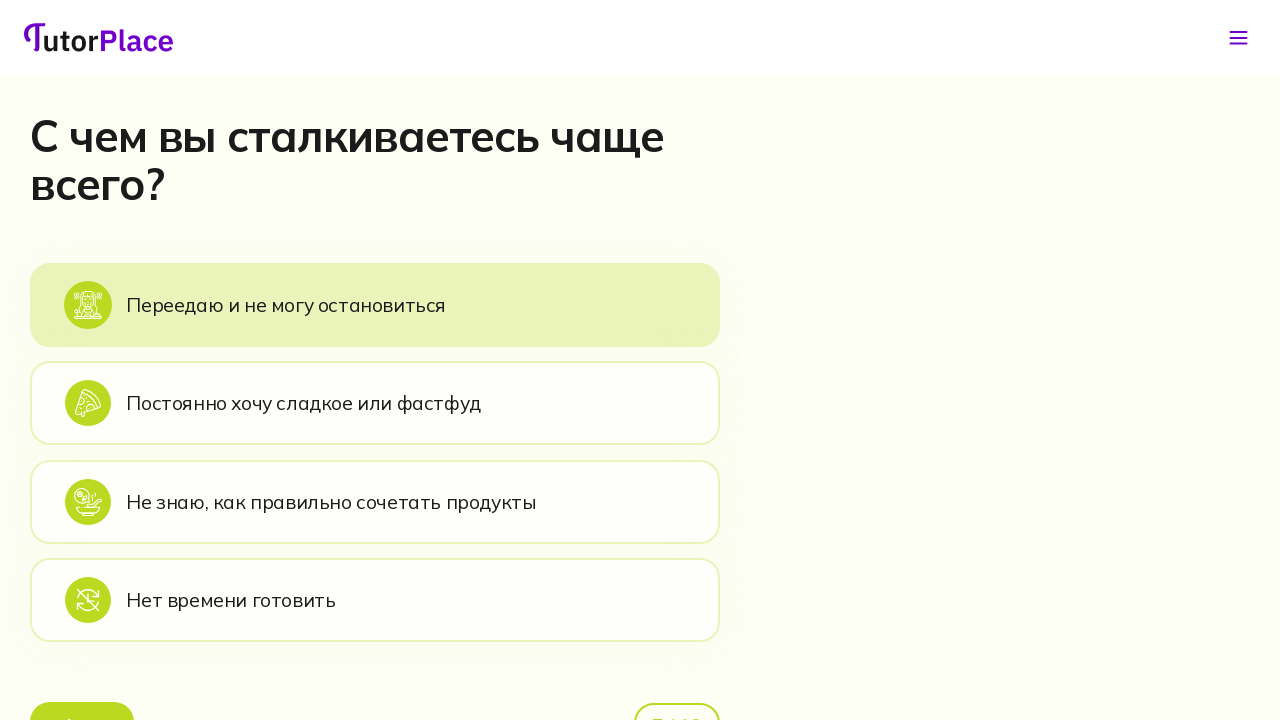

Selected first challenge option on quiz step 8 at (375, 305) on xpath=//*[@id='app']/main/div/section[8]/div/div/div[2]/div[1]/div[2]/div[1]/lab
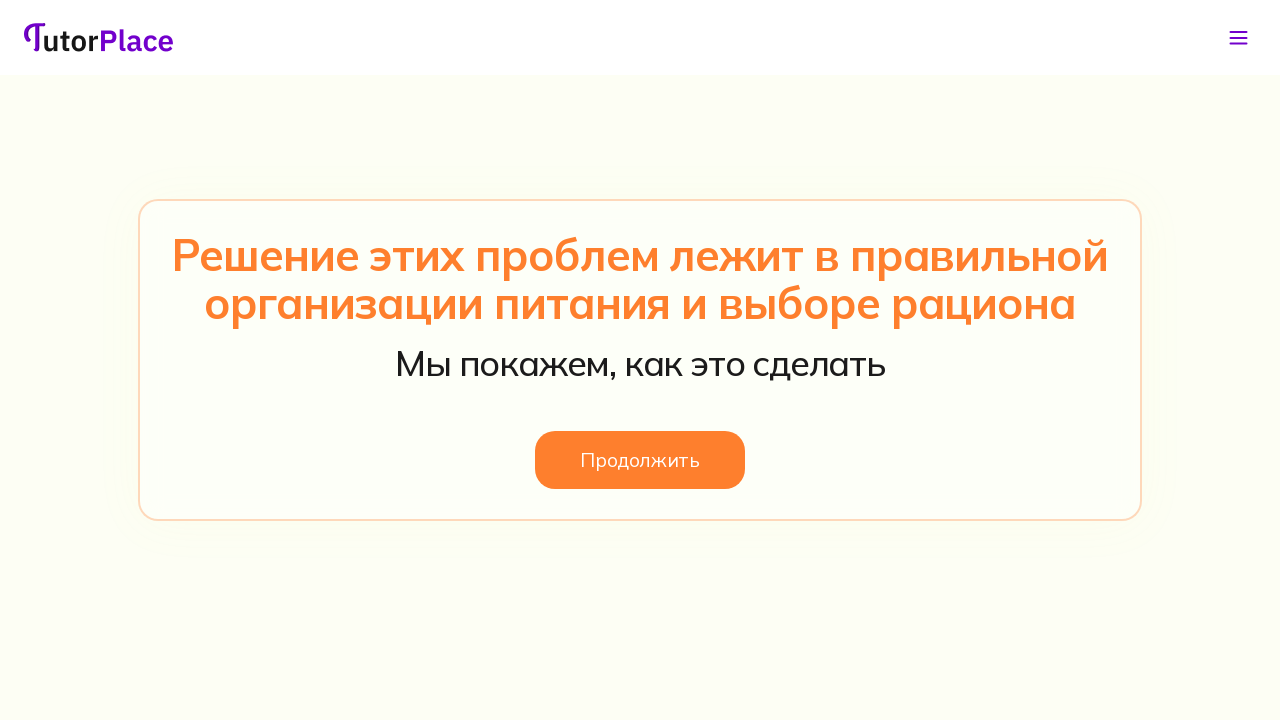

Clicked continue button on quiz step 9 at (640, 460) on xpath=//*[@id='app']/main/div/section[9]/div/div/div/button
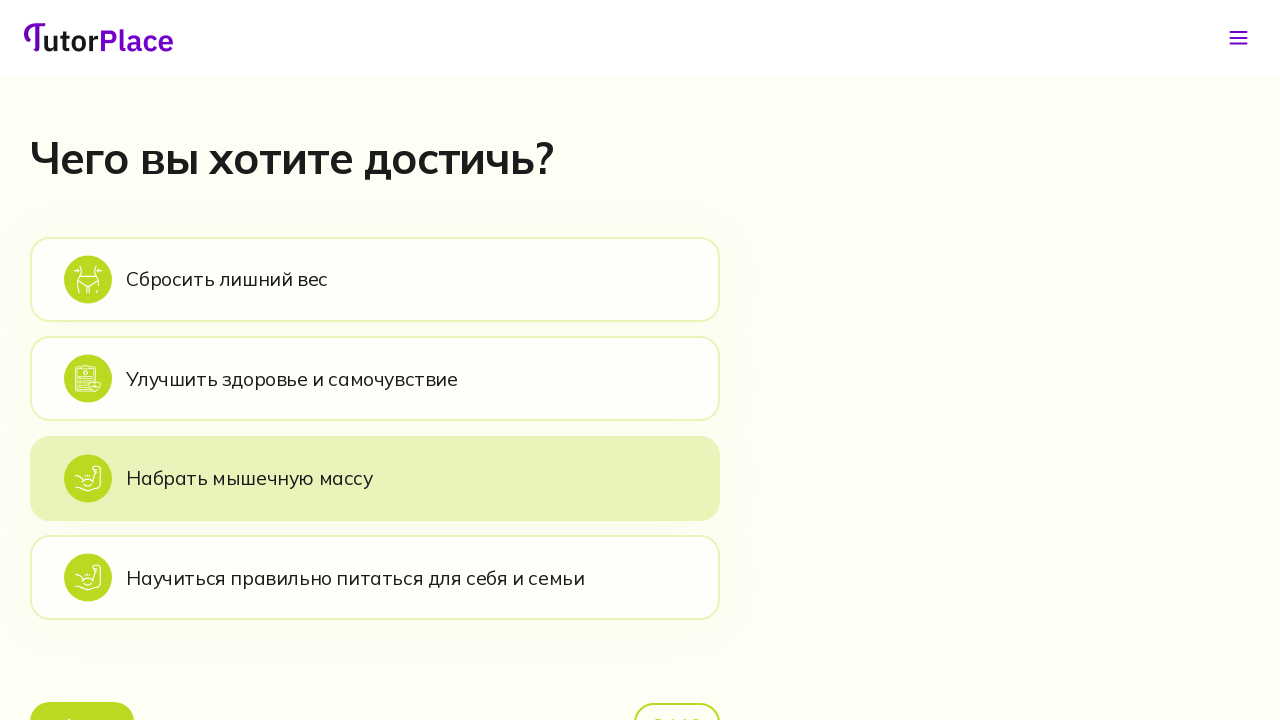

Clicked back button from quiz step 10 at (82, 696) on xpath=//*[@id='app']/main/div/section[10]/div/div/div[2]/div[1]/div[3]/button
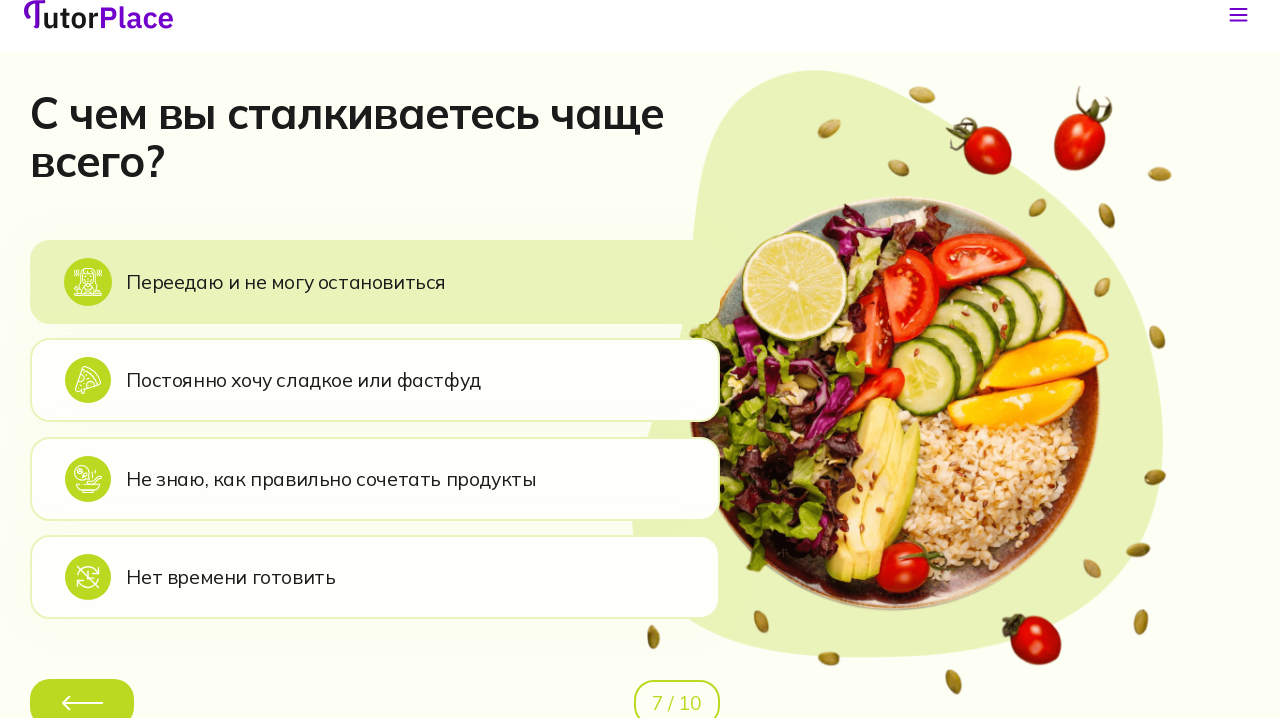

Selected second challenge option on quiz step 8 at (375, 403) on xpath=//*[@id='app']/main/div/section[8]/div/div/div[2]/div[1]/div[2]/div[2]/lab
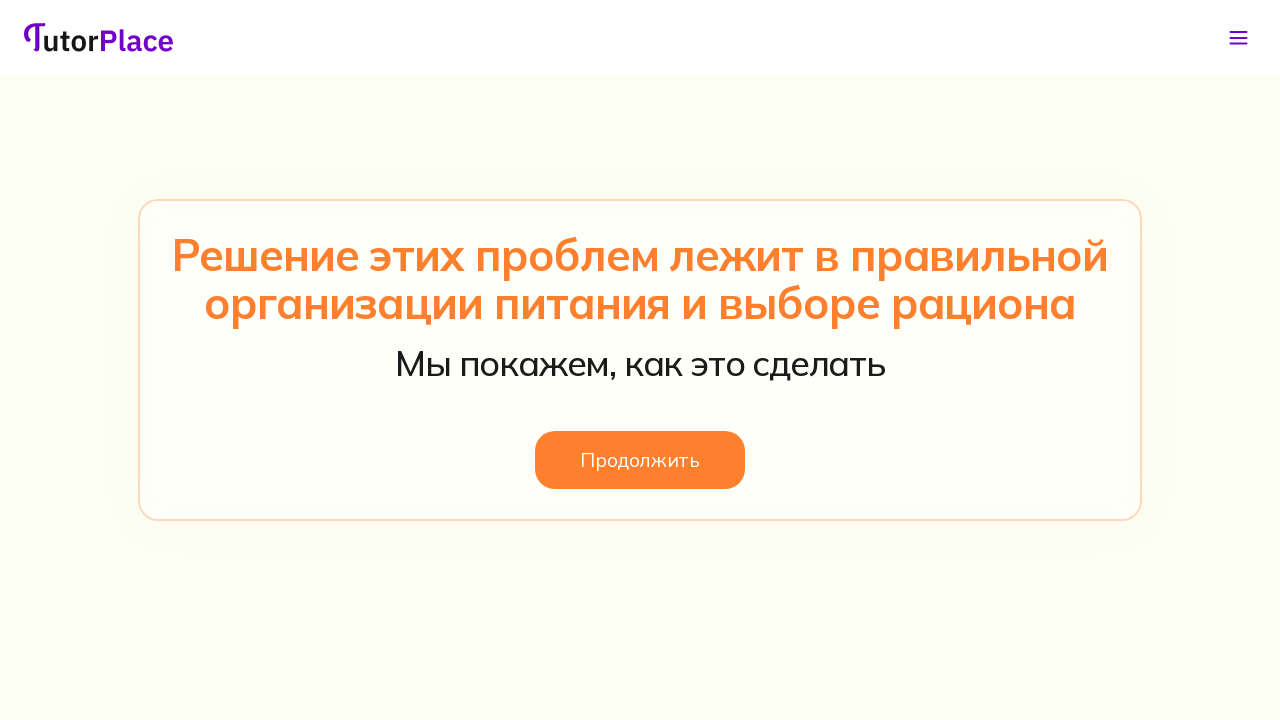

Clicked continue button on quiz step 9 at (640, 460) on xpath=//*[@id='app']/main/div/section[9]/div/div/div/button
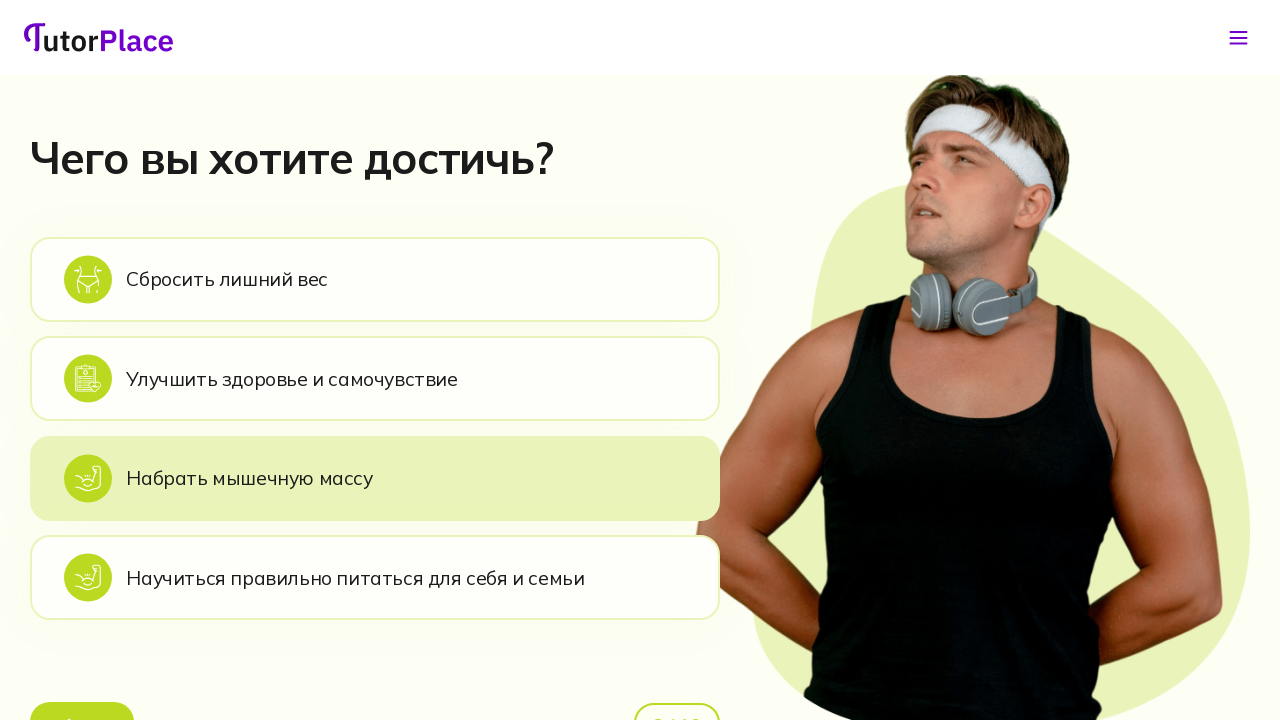

Clicked back button from quiz step 10 at (82, 696) on xpath=//*[@id='app']/main/div/section[10]/div/div/div[2]/div[1]/div[3]/button
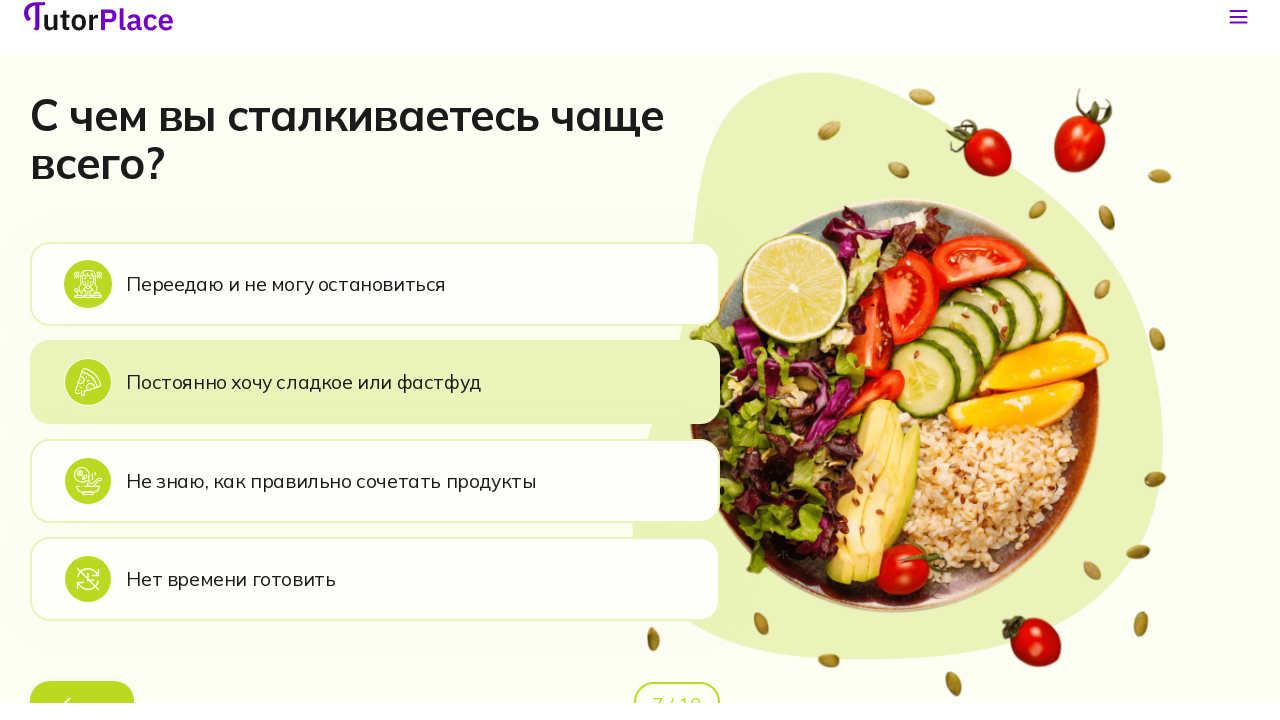

Selected third challenge option on quiz step 8 at (375, 502) on xpath=//*[@id='app']/main/div/section[8]/div/div/div[2]/div[1]/div[2]/div[3]/lab
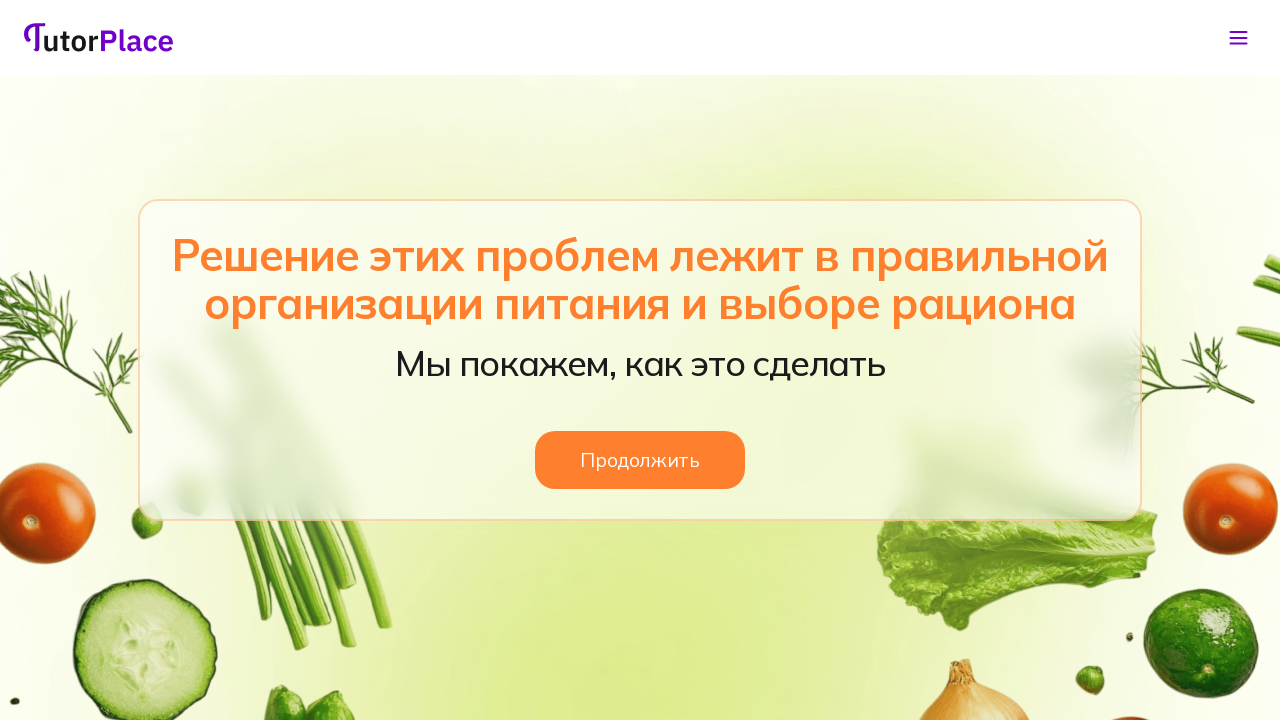

Clicked continue button on quiz step 9 at (640, 460) on xpath=//*[@id='app']/main/div/section[9]/div/div/div/button
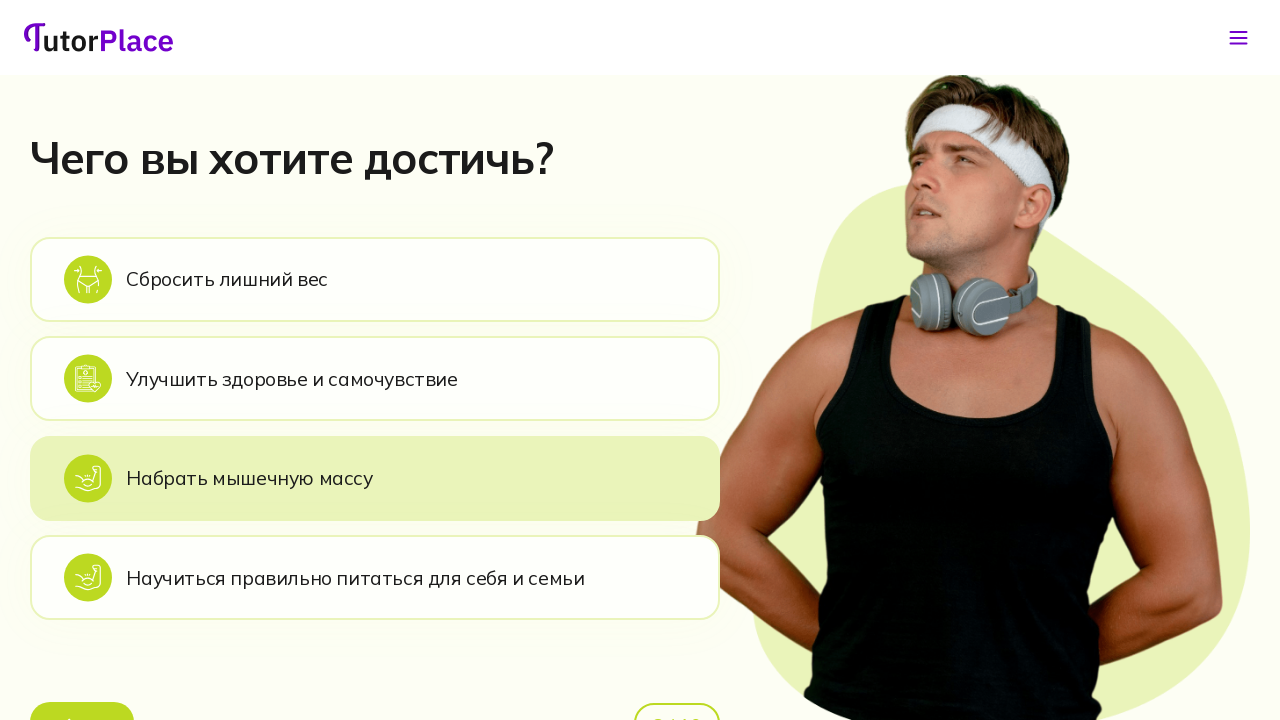

Clicked back button from quiz step 10 at (82, 696) on xpath=//*[@id='app']/main/div/section[10]/div/div/div[2]/div[1]/div[3]/button
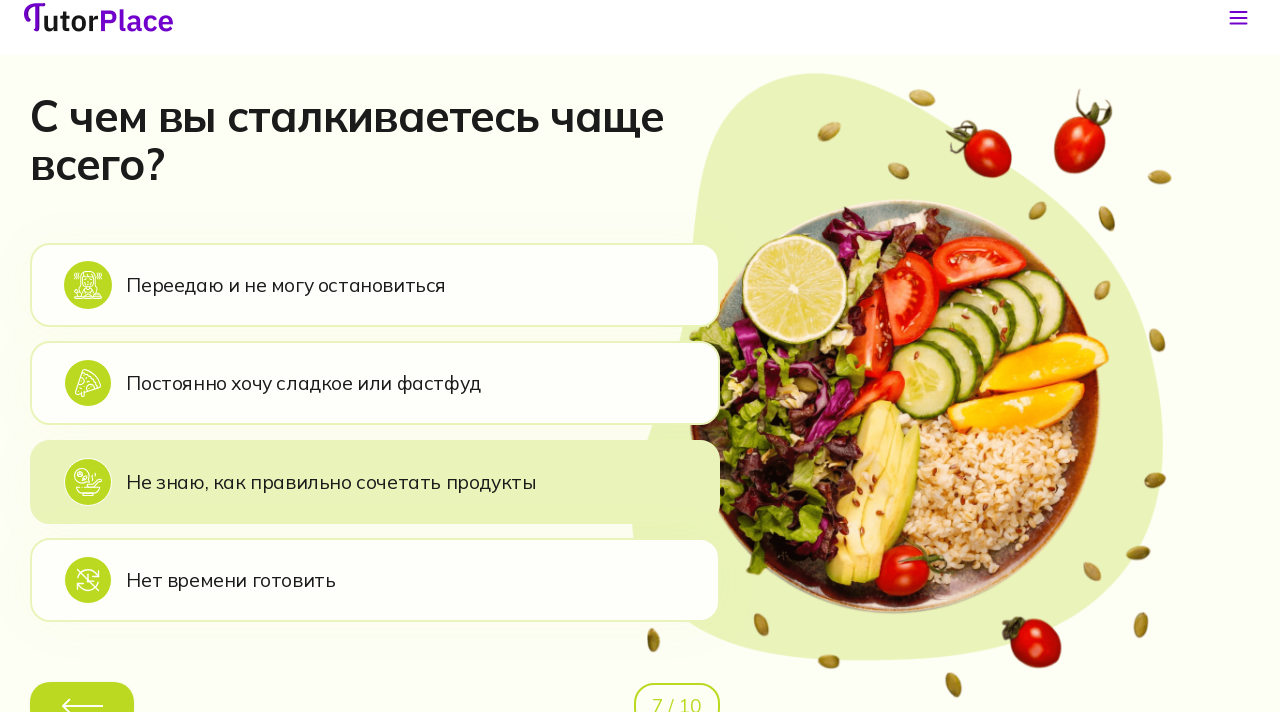

Selected fourth challenge option on quiz step 8 at (375, 600) on xpath=//*[@id='app']/main/div/section[8]/div/div/div[2]/div[1]/div[2]/div[4]/lab
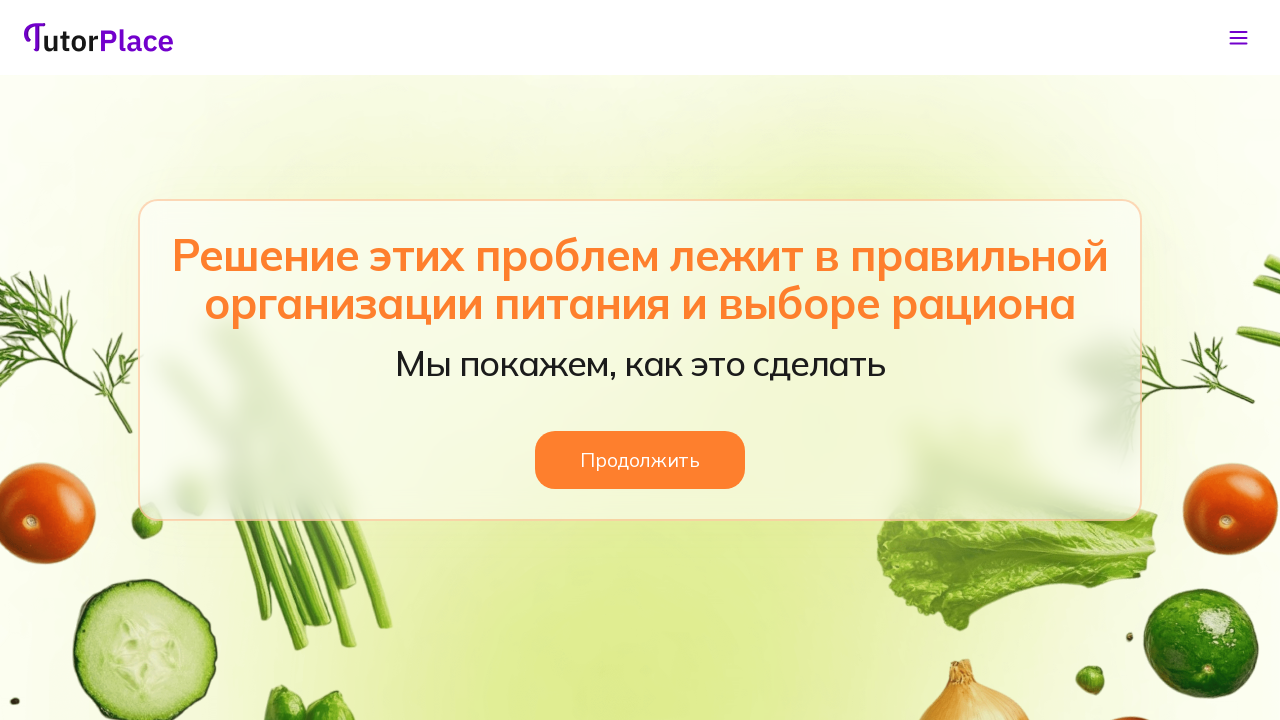

Clicked continue button on quiz step 9 at (640, 460) on xpath=//*[@id='app']/main/div/section[9]/div/div/div/button
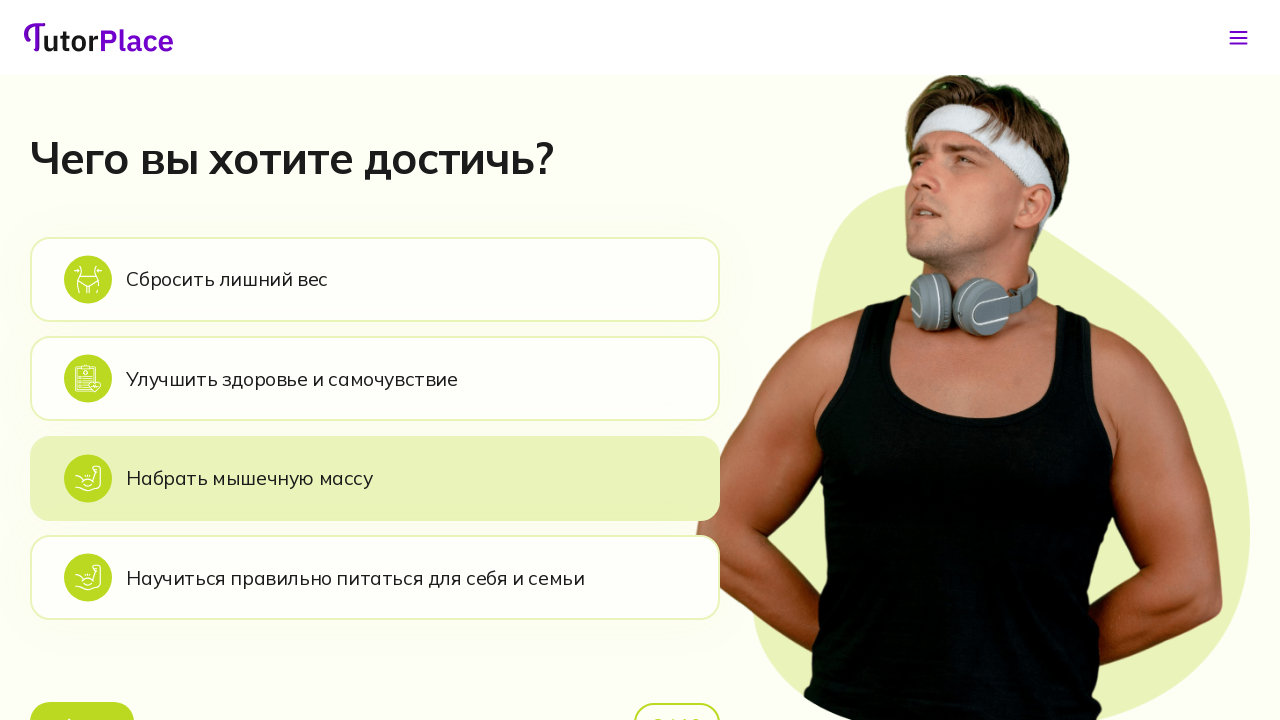

Clicked back button from quiz step 10 at (82, 696) on xpath=//*[@id='app']/main/div/section[10]/div/div/div[2]/div[1]/div[3]/button
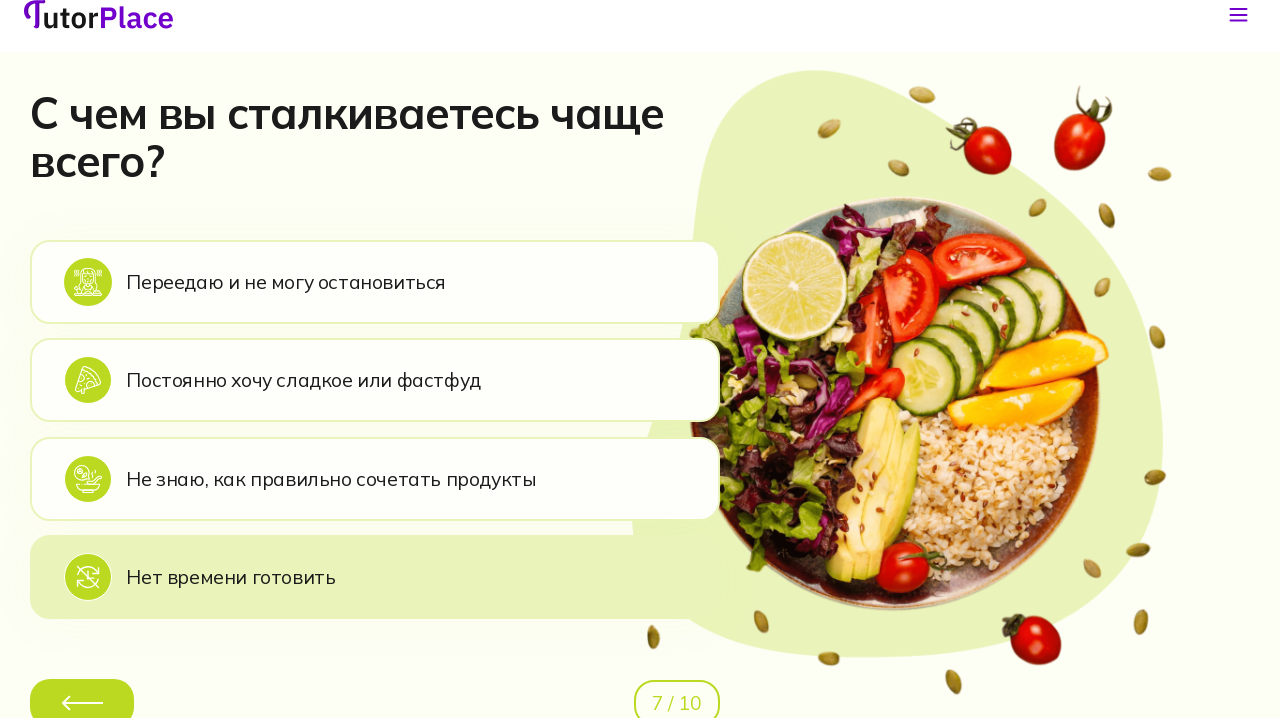

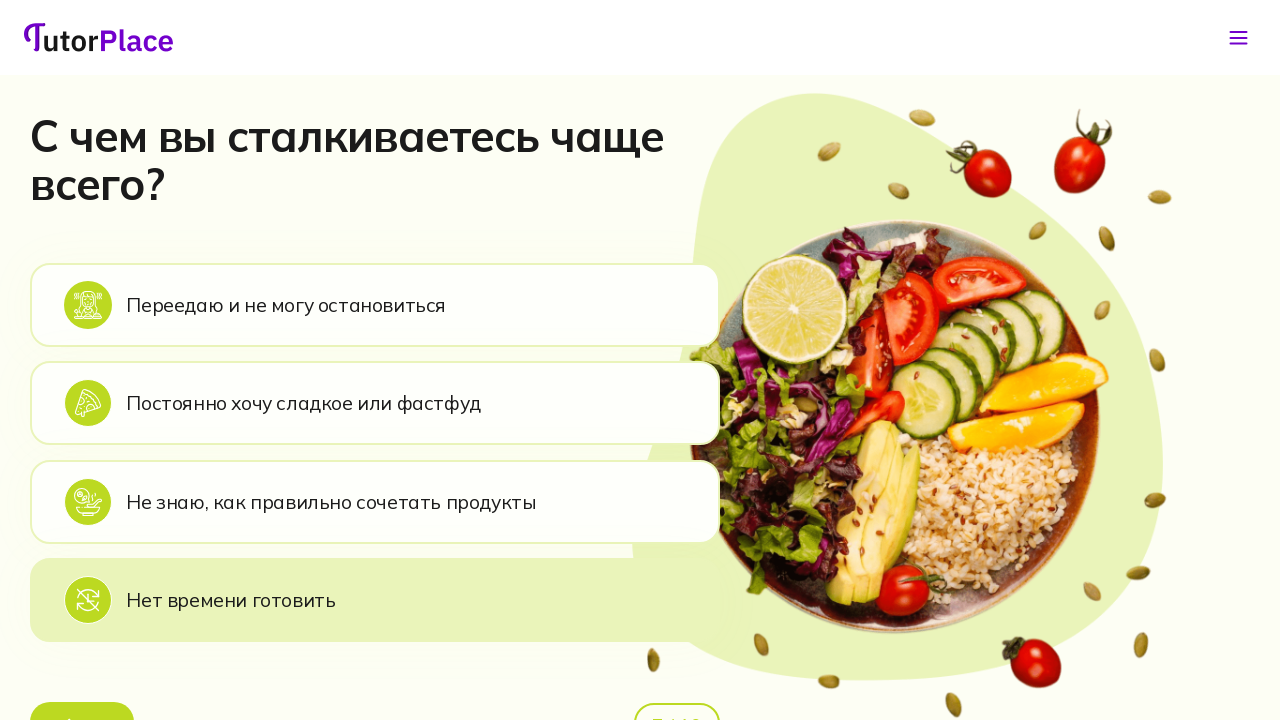